Tests search functionality by entering "imac" in the search box and pressing Enter key, then verifying results are displayed

Starting URL: https://awesomeqa.com/ui/index.php?route=common/home

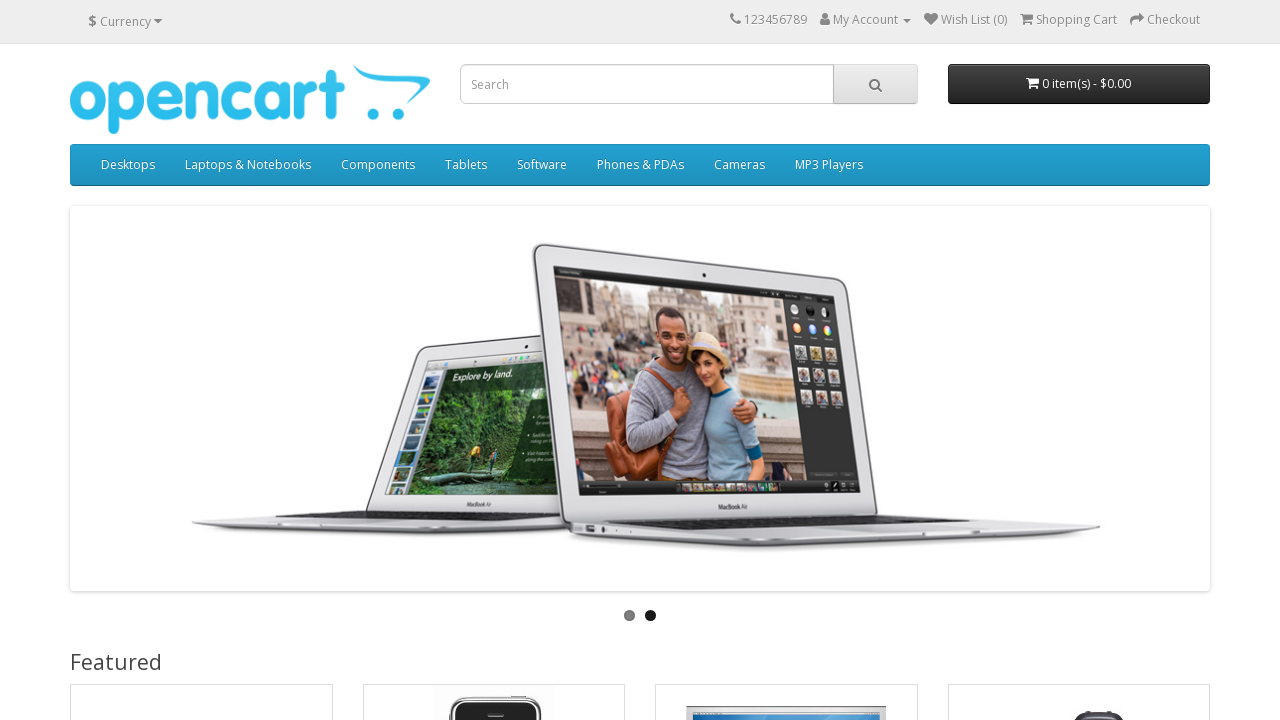

Filled search field with 'imac' on input[name='search']
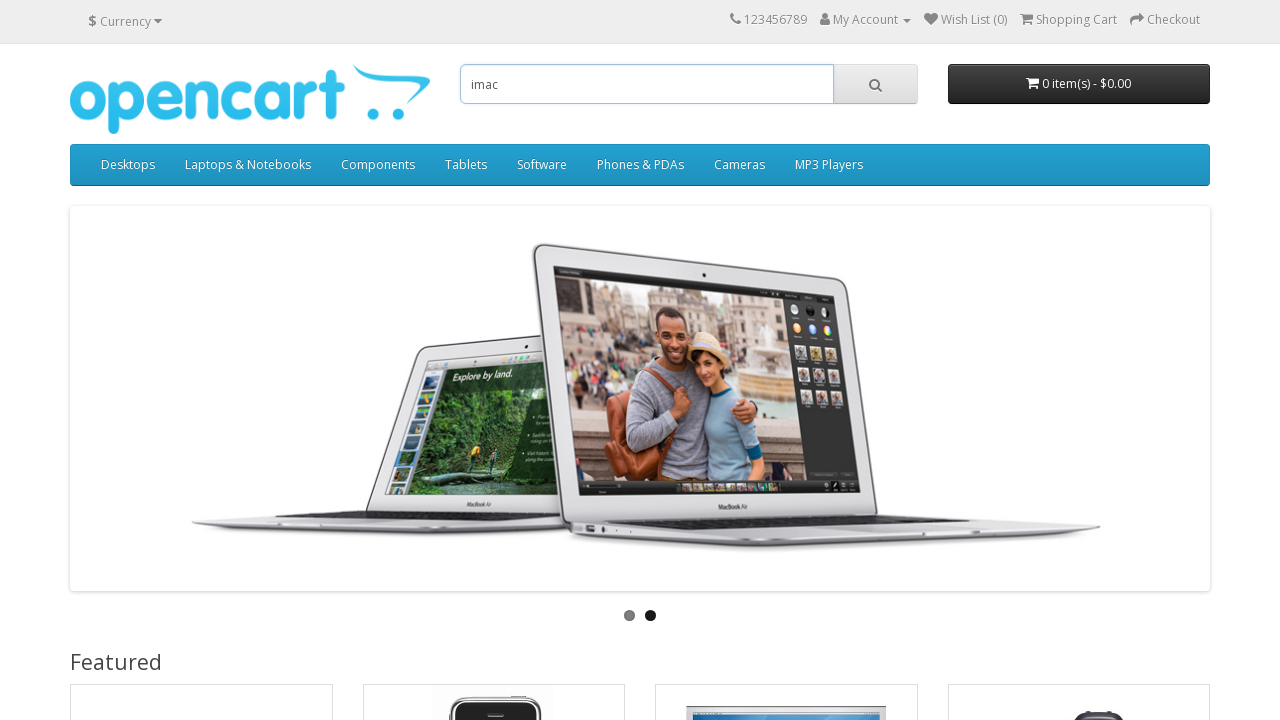

Pressed Enter key to submit search on input[name='search']
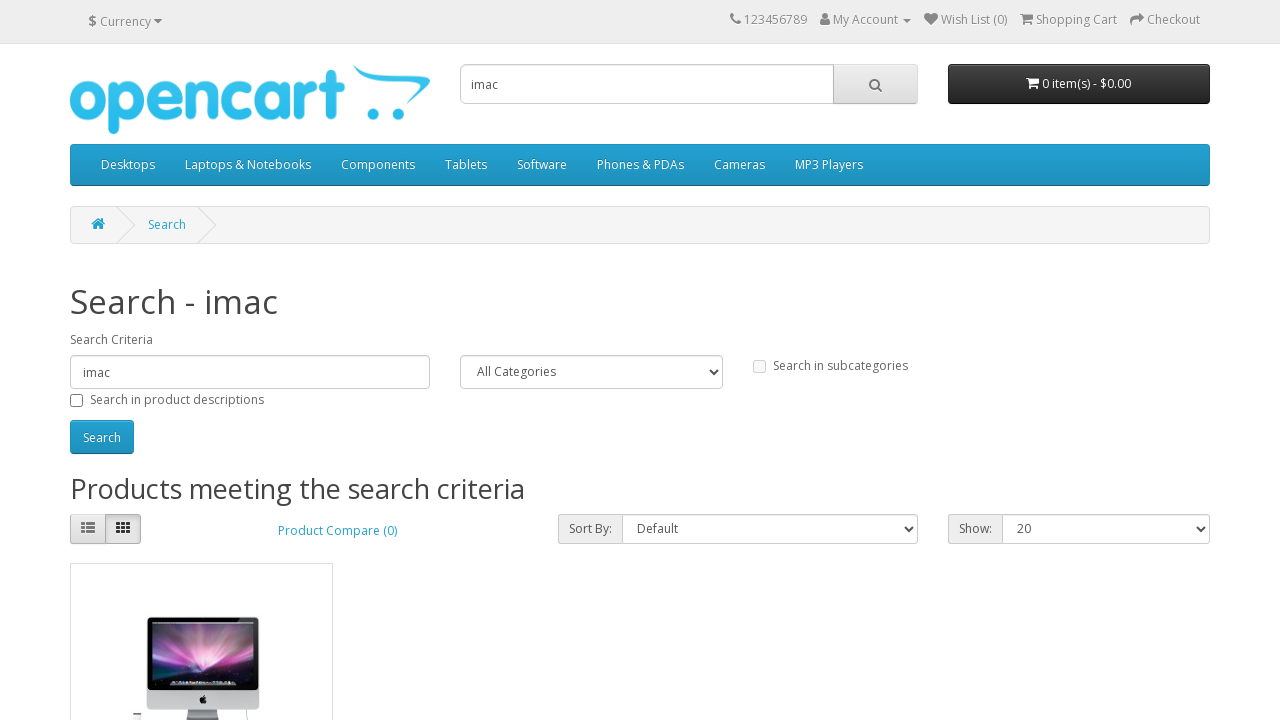

Search results loaded and product items are displayed
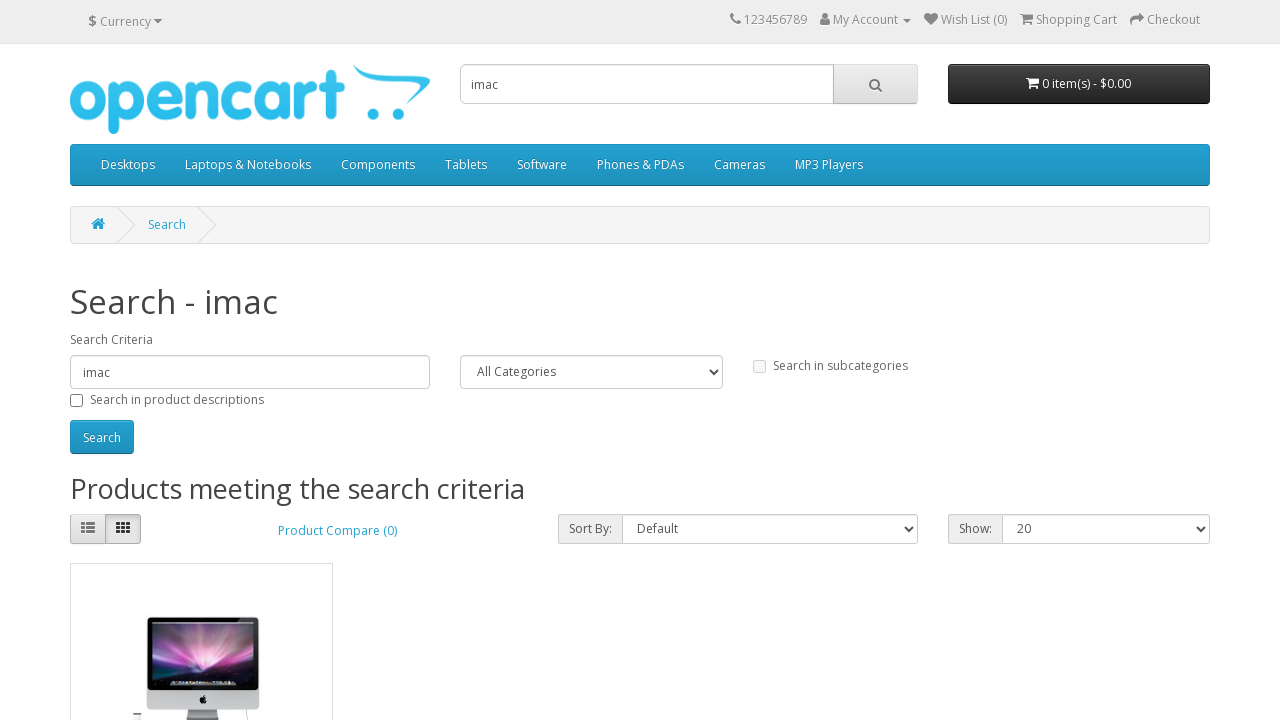

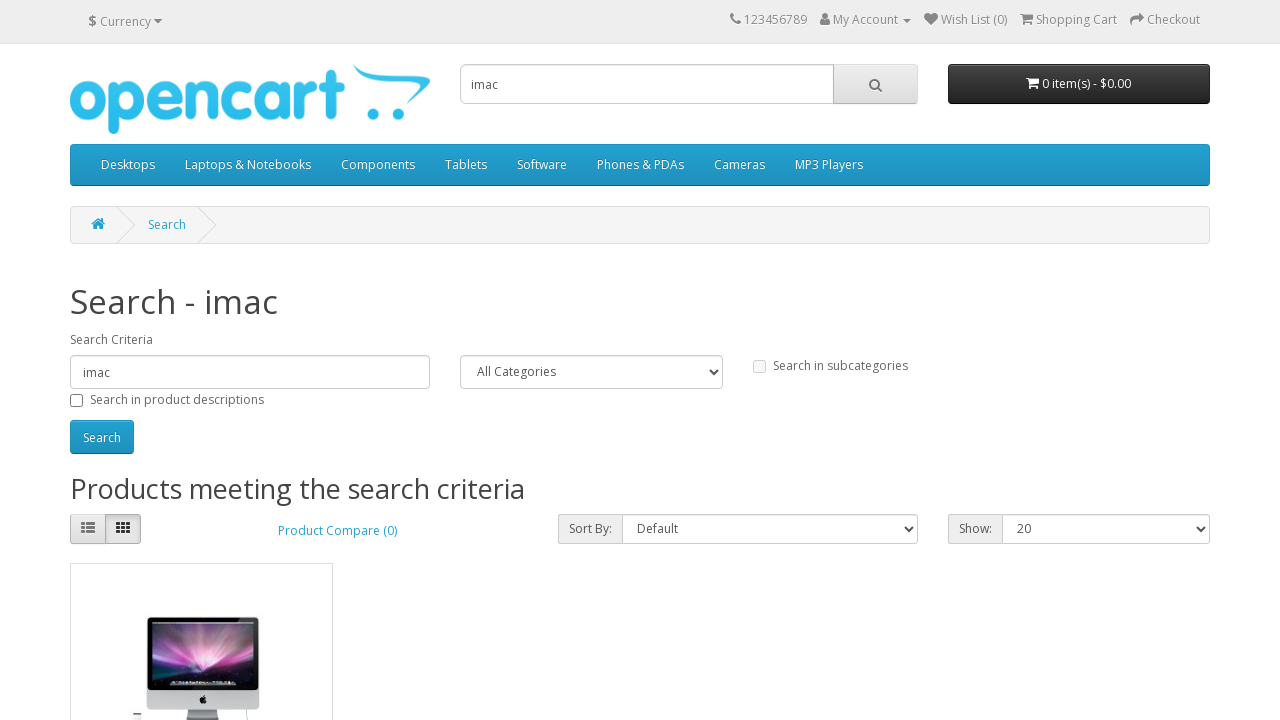